Tests the "Новости" (News) footer link by clicking it and verifying the page loads correctly

Starting URL: https://deveducation.com

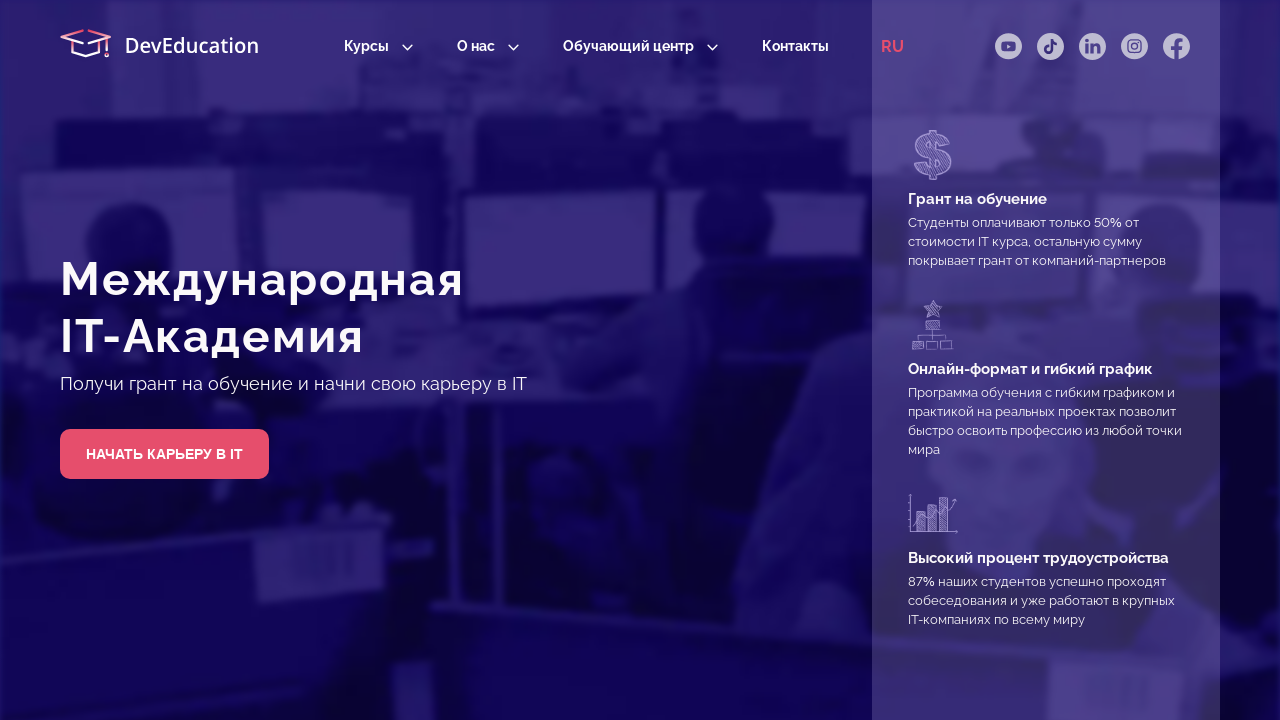

Scrolled to footer to ensure 'Новости' link is visible
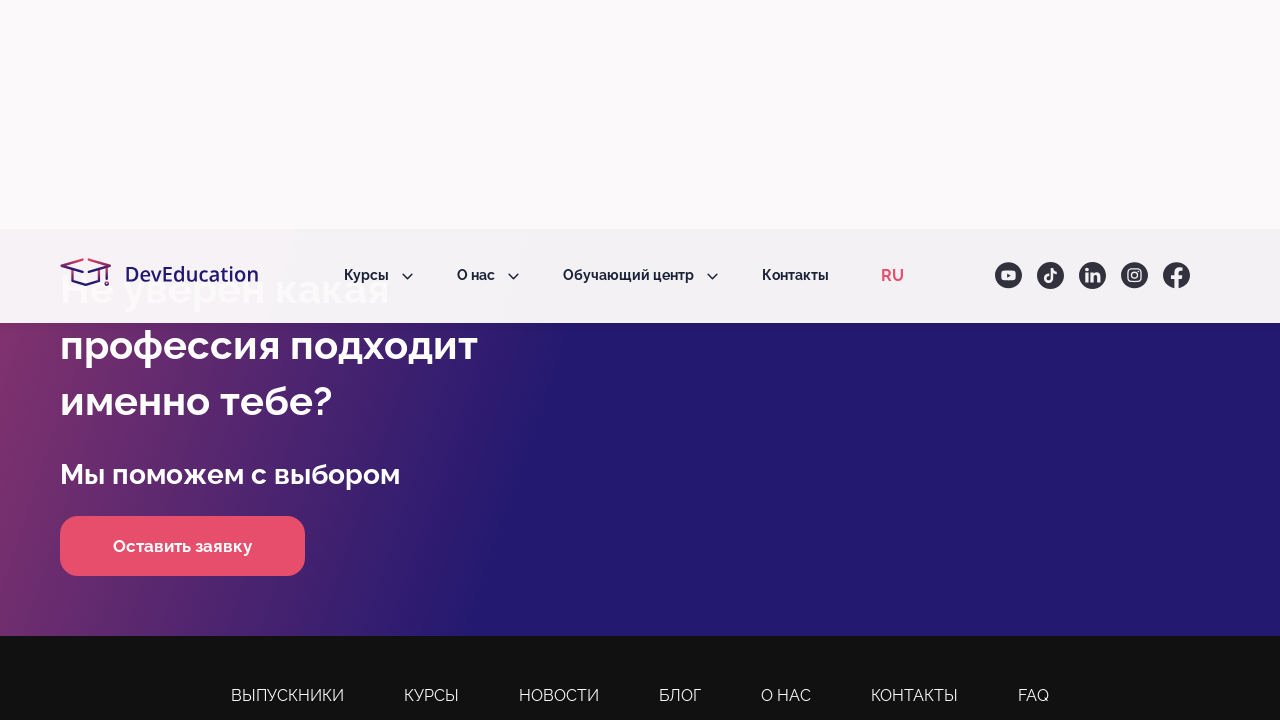

Clicked 'Новости' (News) footer link at (559, 467) on footer a:has-text('Новости')
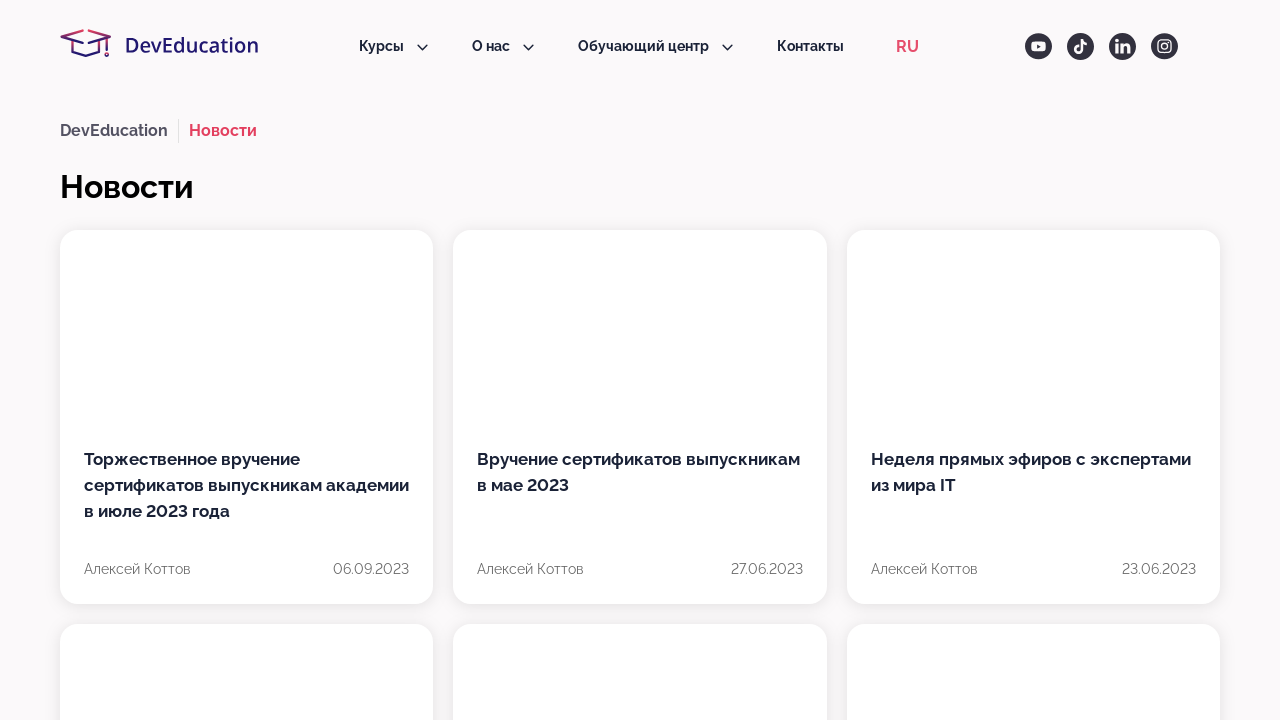

News page loaded with 'Новости' heading visible
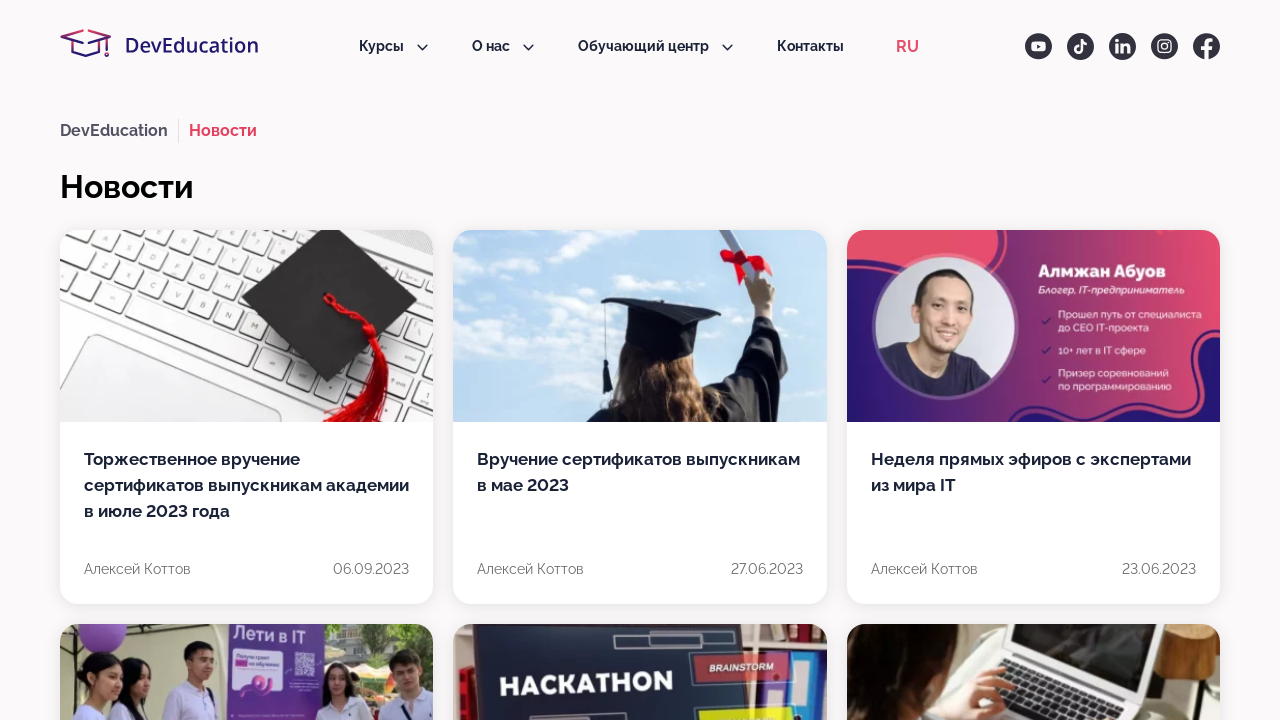

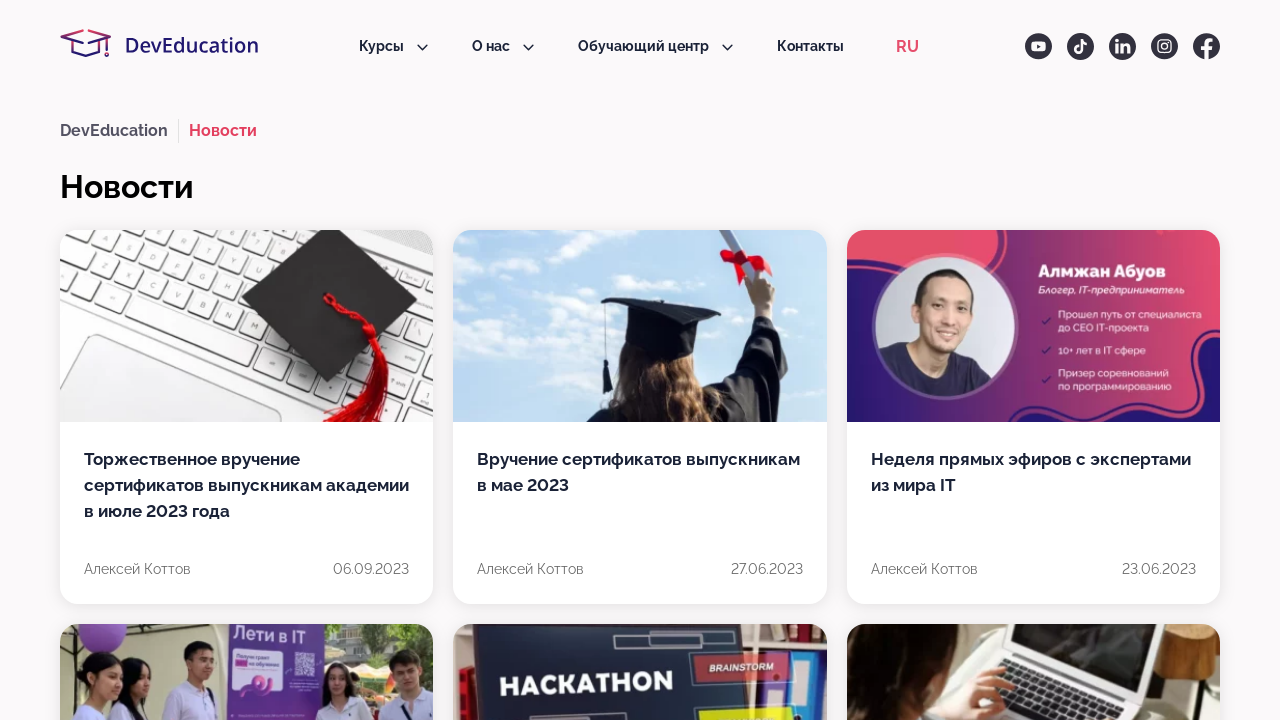